Tests form validation by clicking submit with empty email field and verifying the error message appears

Starting URL: https://moatazeldebsy.github.io/test-automation-practices/#/forms

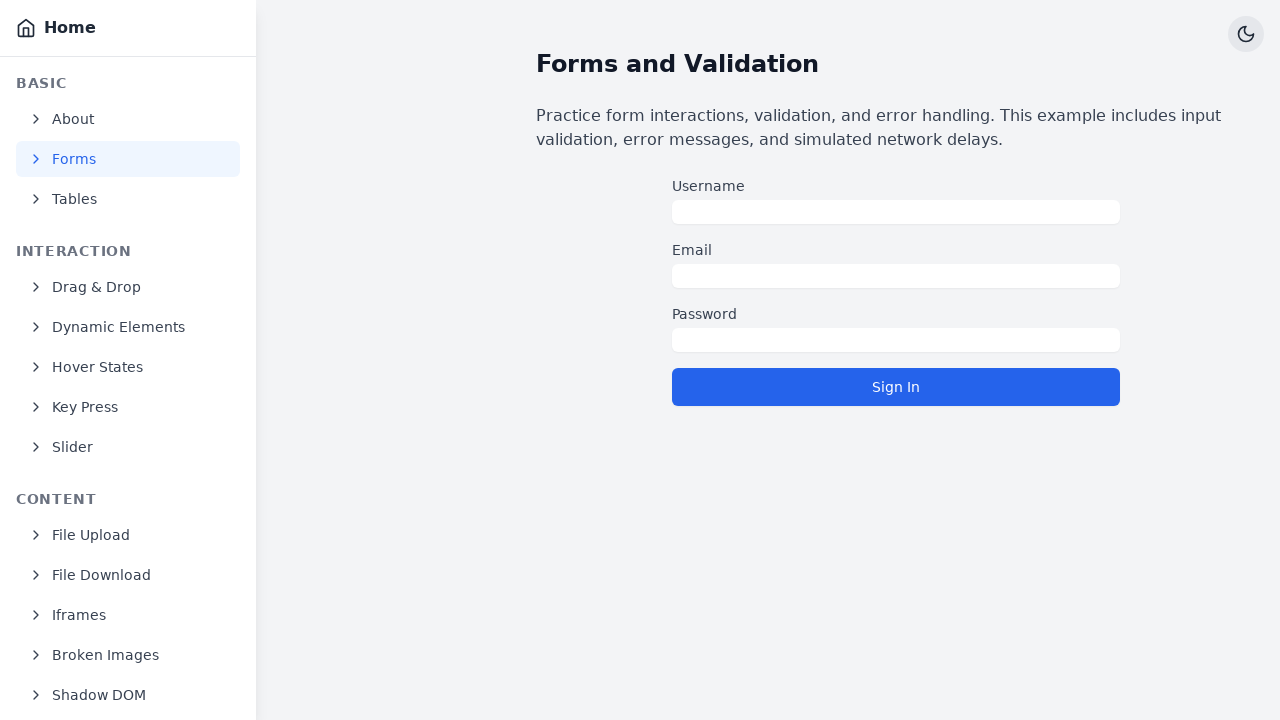

Navigated to forms test page
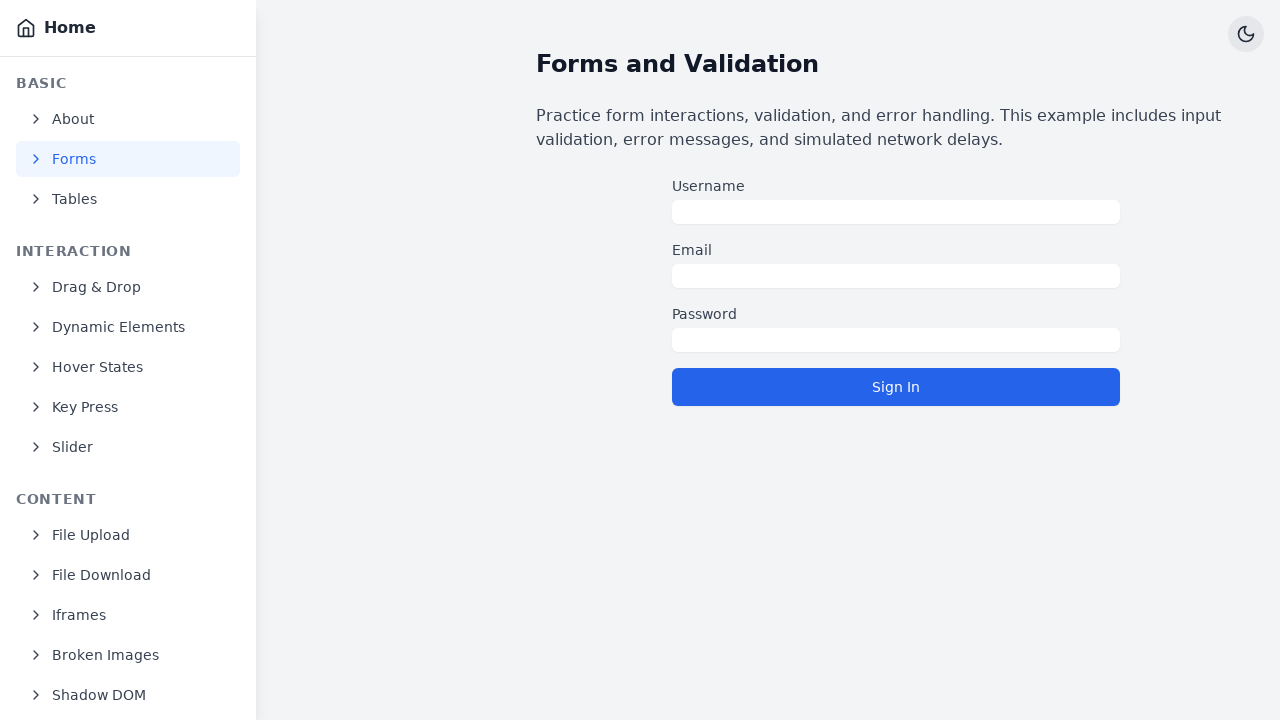

Clicked submit button with empty email field at (896, 387) on button[type=submit]
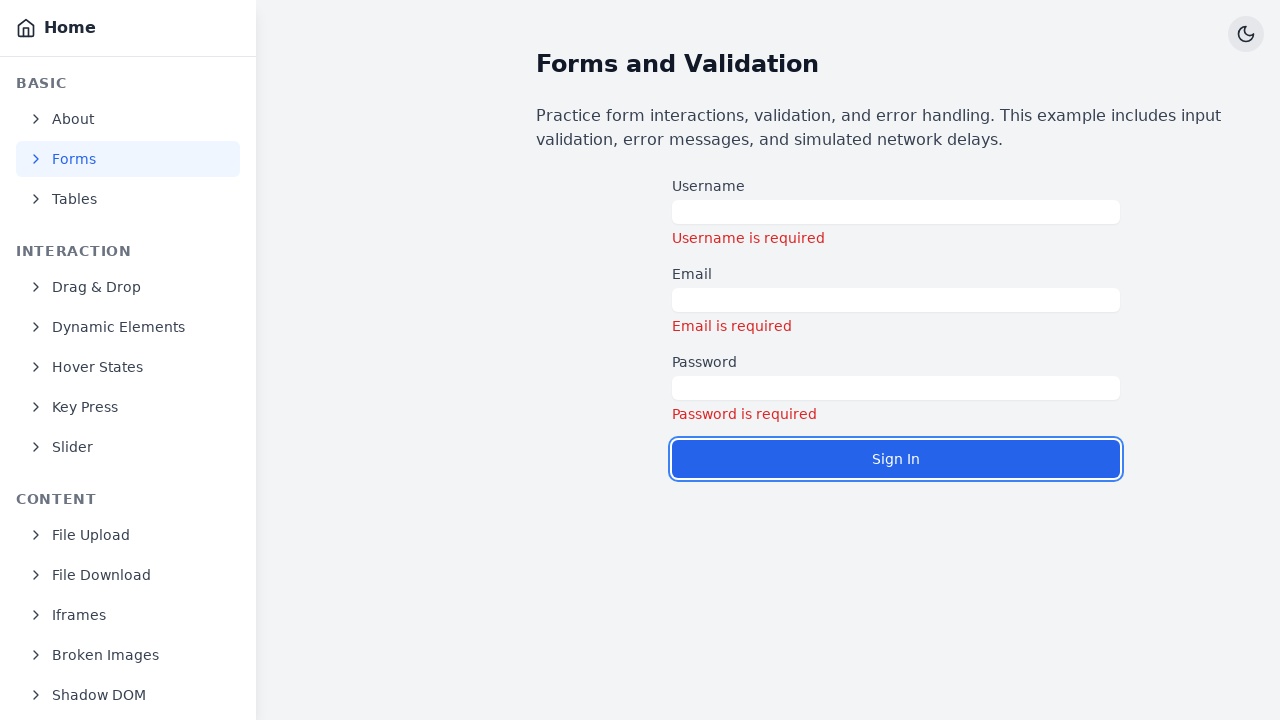

Email error message appeared as expected
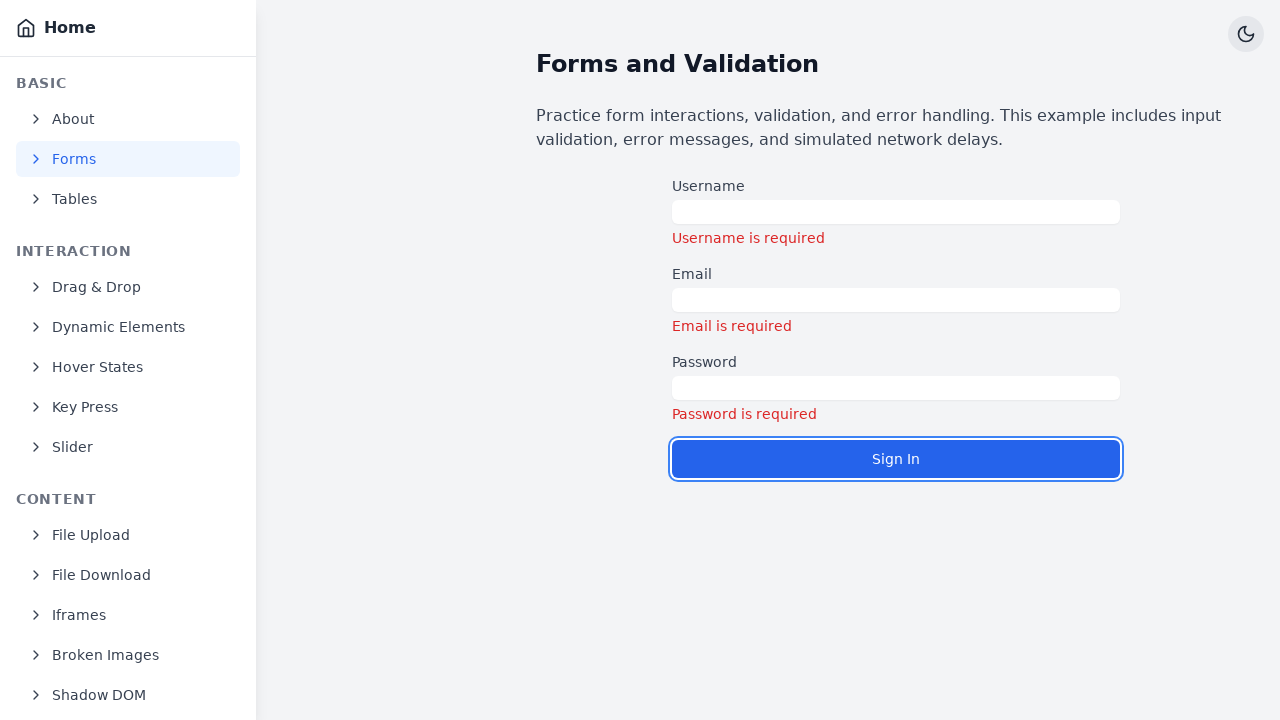

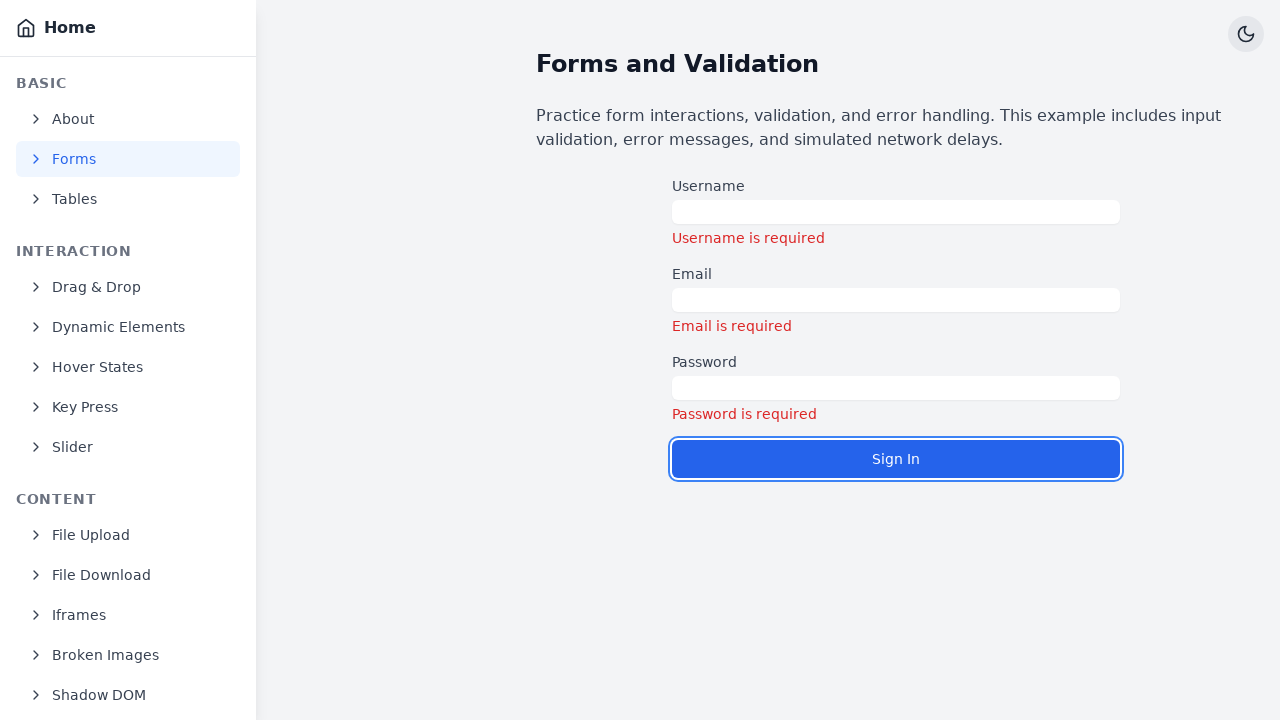